Tests iframe handling by interacting with single frame and nested frame elements, entering text in both scenarios

Starting URL: http://demo.automationtesting.in/Frames.html

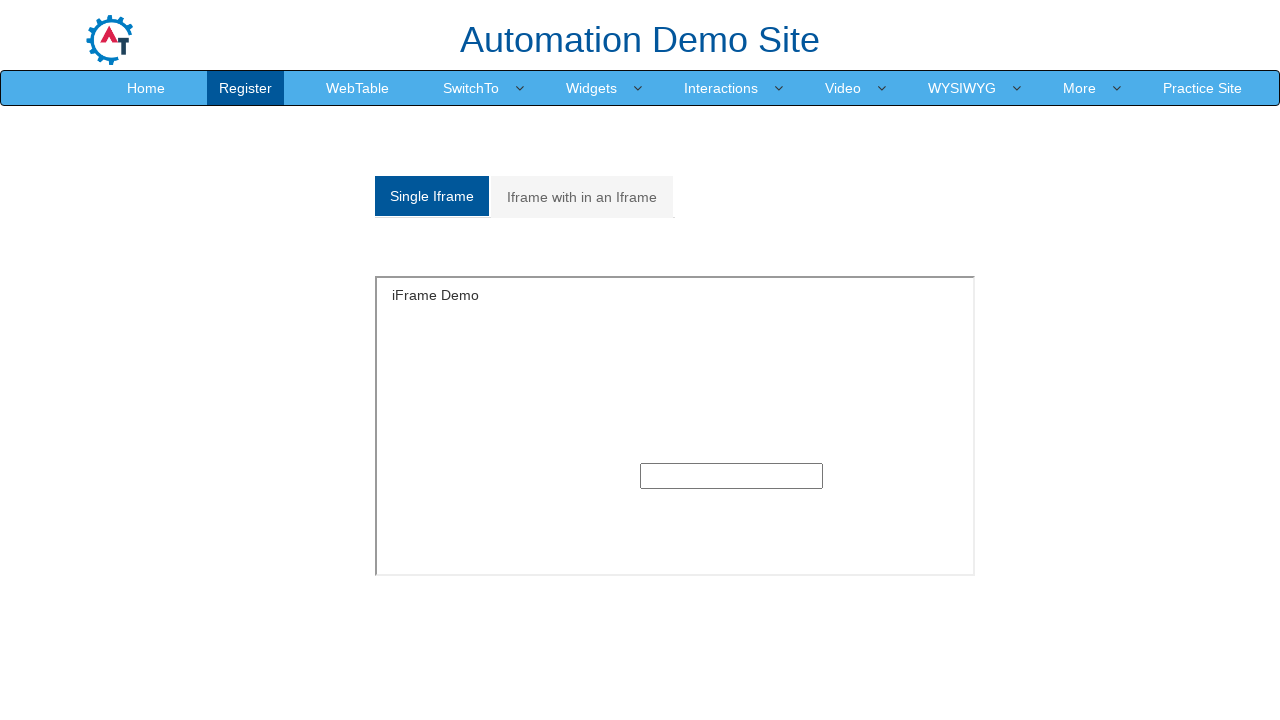

Located single frame with ID 'singleframe'
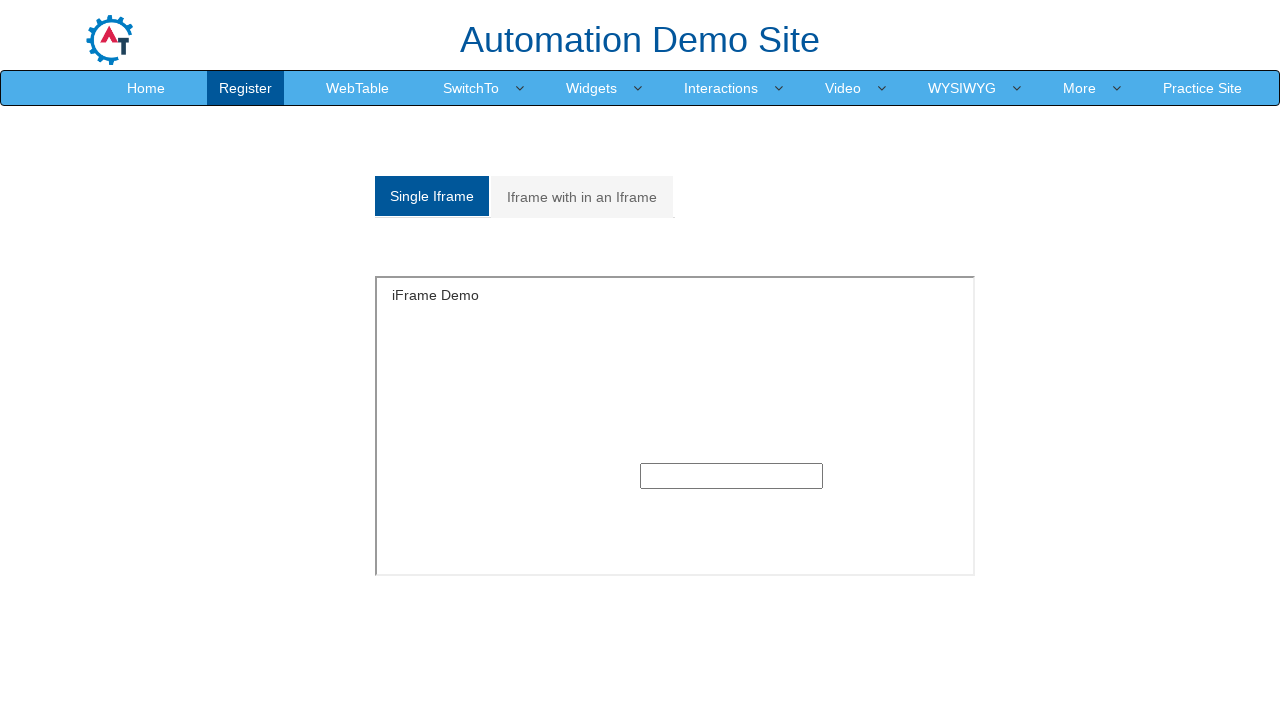

Filled single frame text input with 'This is single frame' on #singleframe >> internal:control=enter-frame >> input[type='text'] >> nth=0
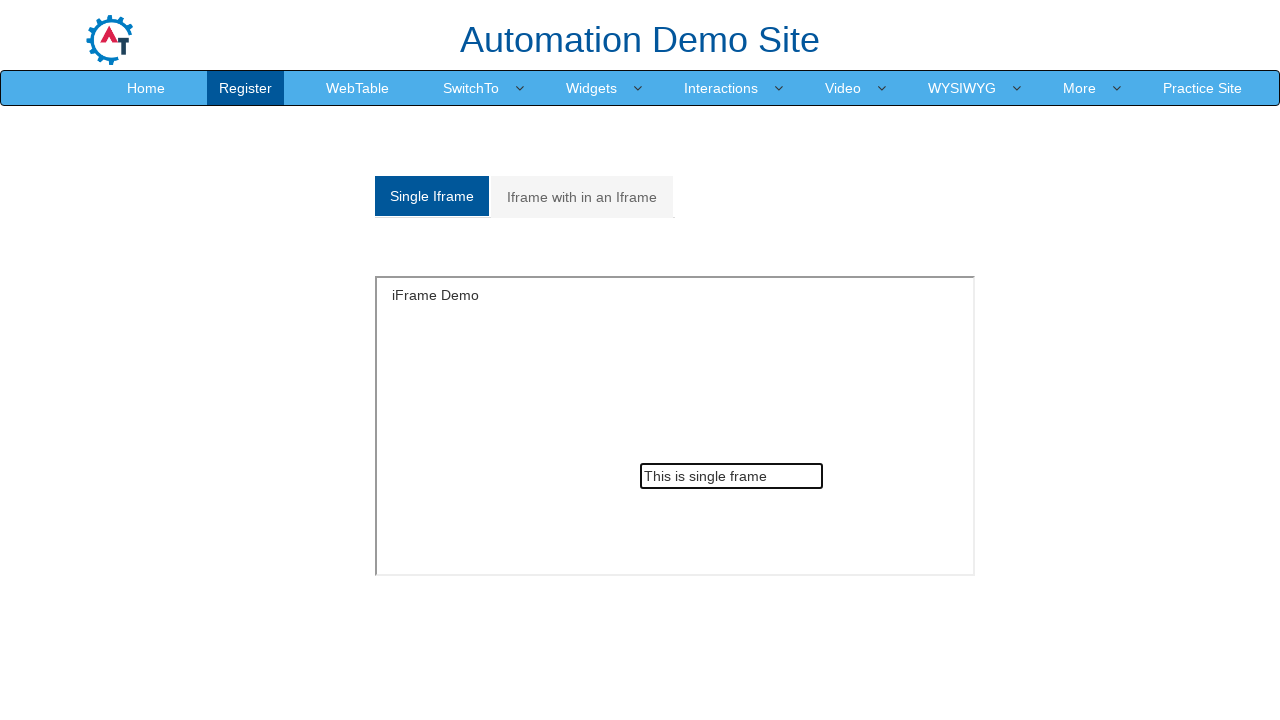

Clicked on 'Iframe with in an Iframe' tab at (582, 197) on xpath=//a[text()='Iframe with in an Iframe']
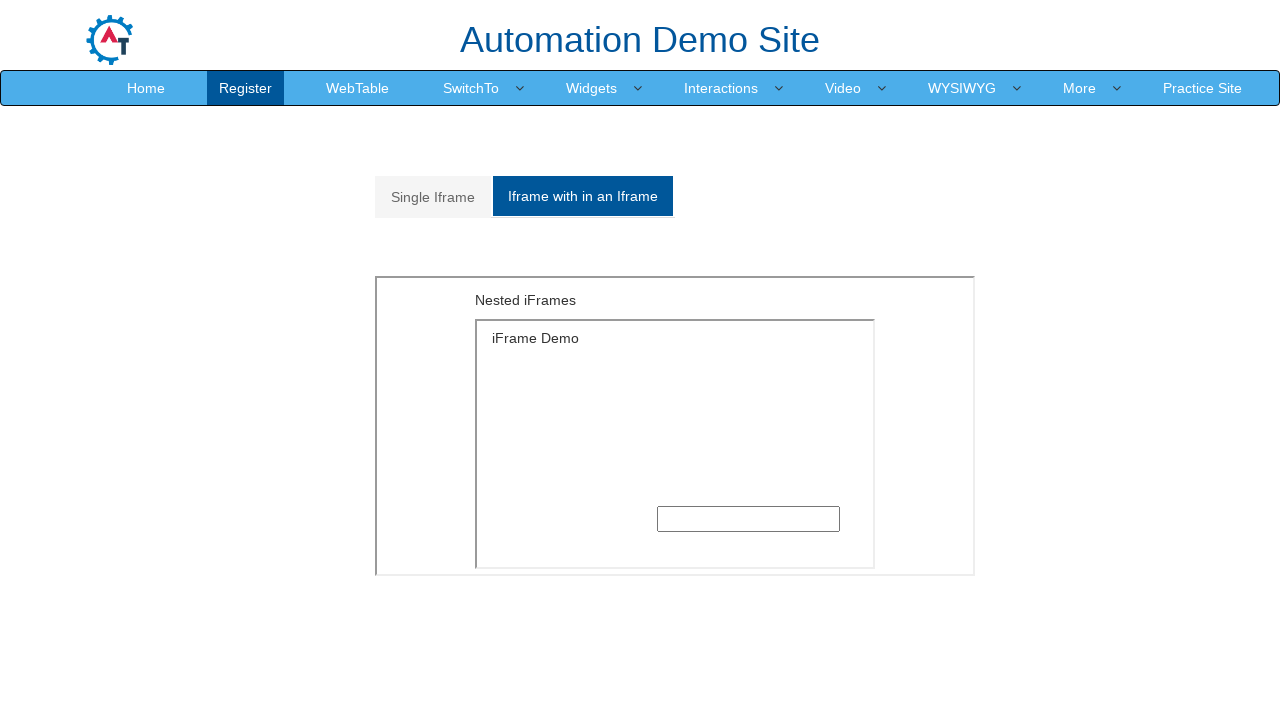

Located outer frame in nested iframe structure
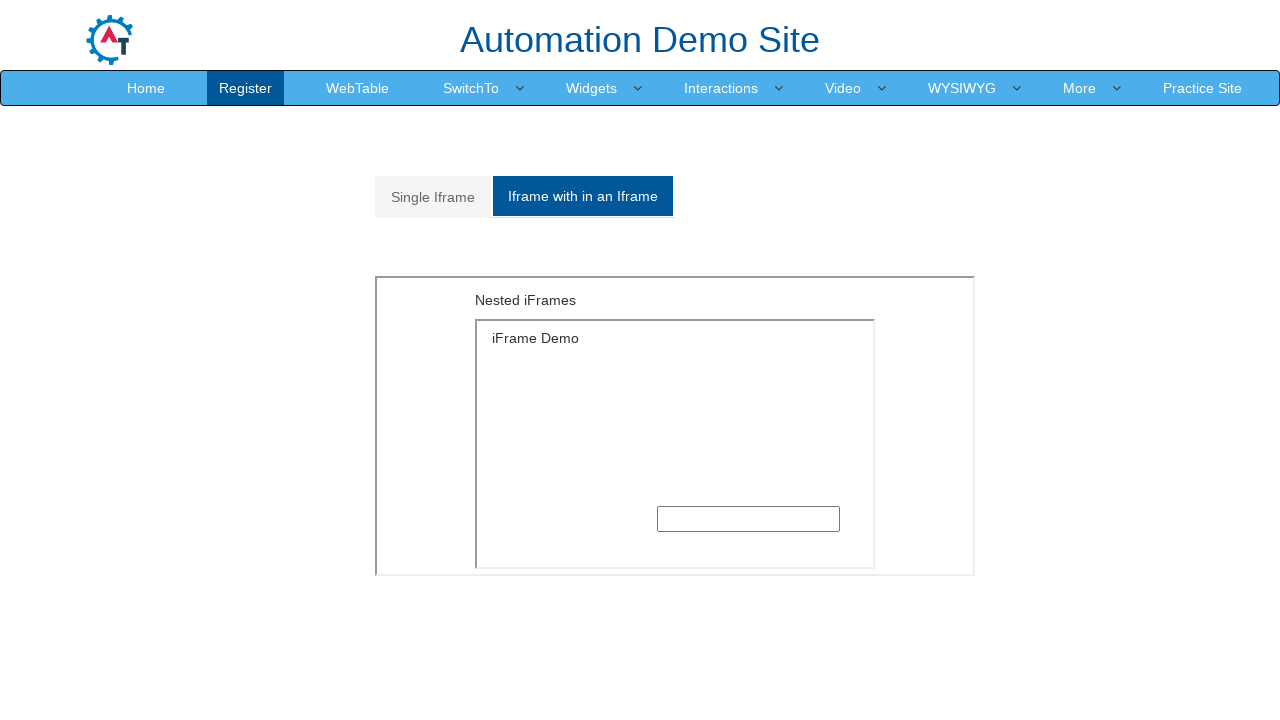

Located inner frame within outer frame
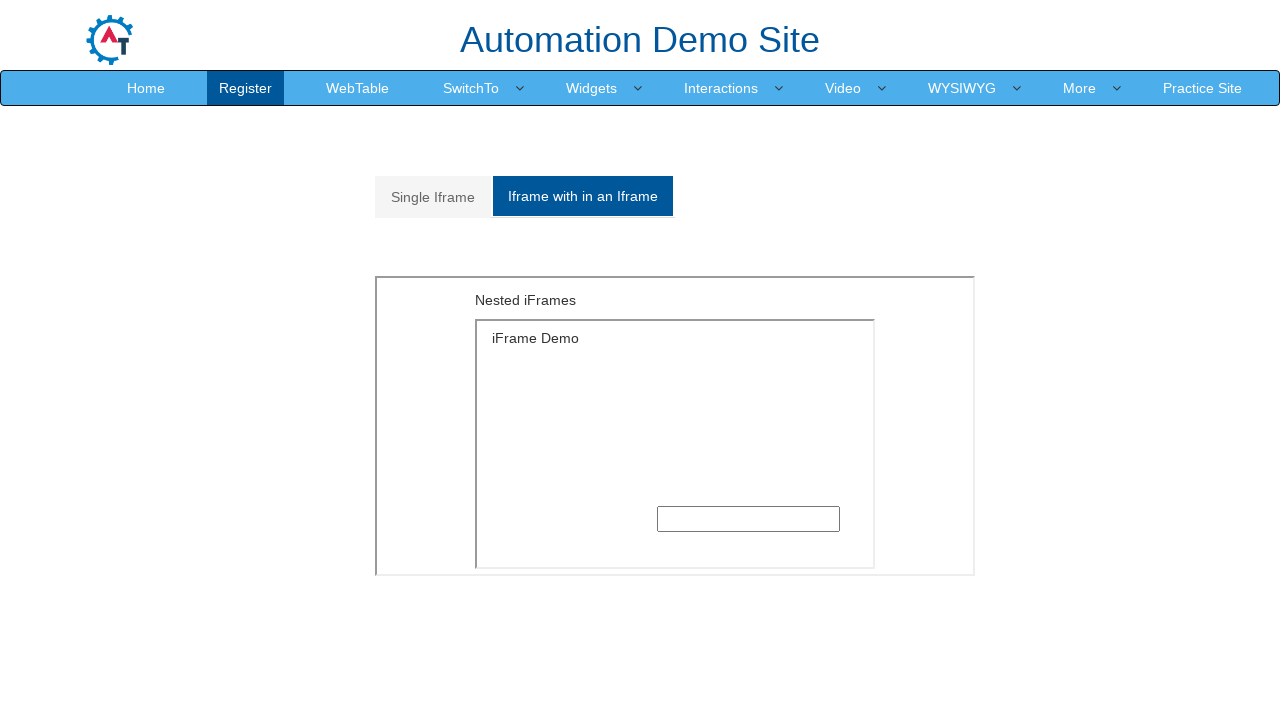

Filled nested frame text input with 'This is nested frame' on xpath=/html/body/section/div[1]/div/div/div/div[2]/div[2]/iframe >> internal:con
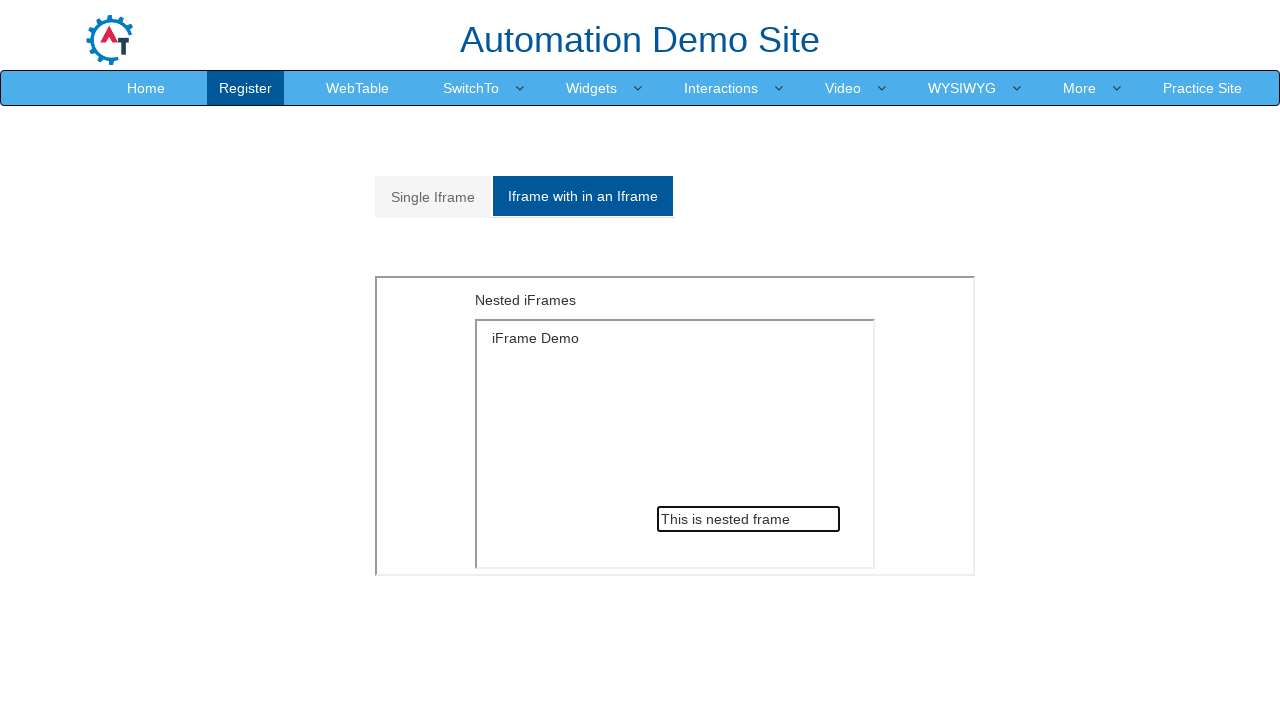

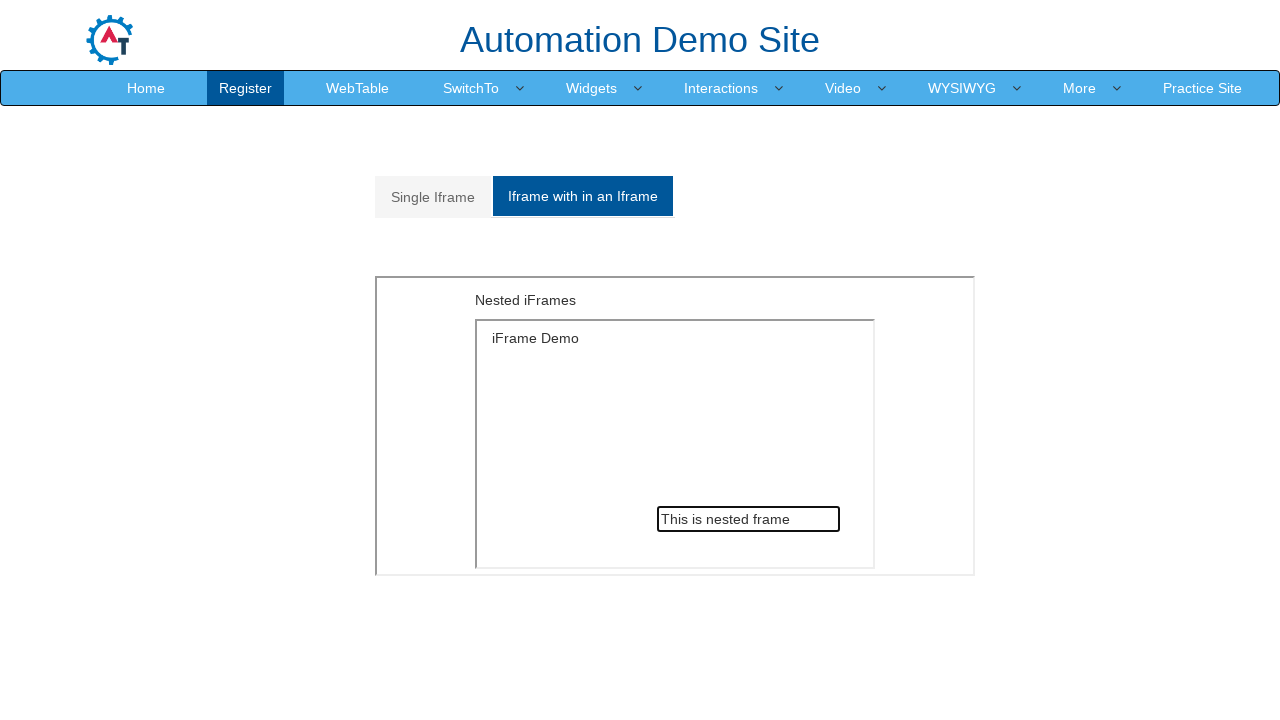